Tests right-click context menu functionality by right-clicking on an element, hovering over menu items, and clicking on quit option

Starting URL: https://swisnl.github.io/jQuery-contextMenu/demo.html

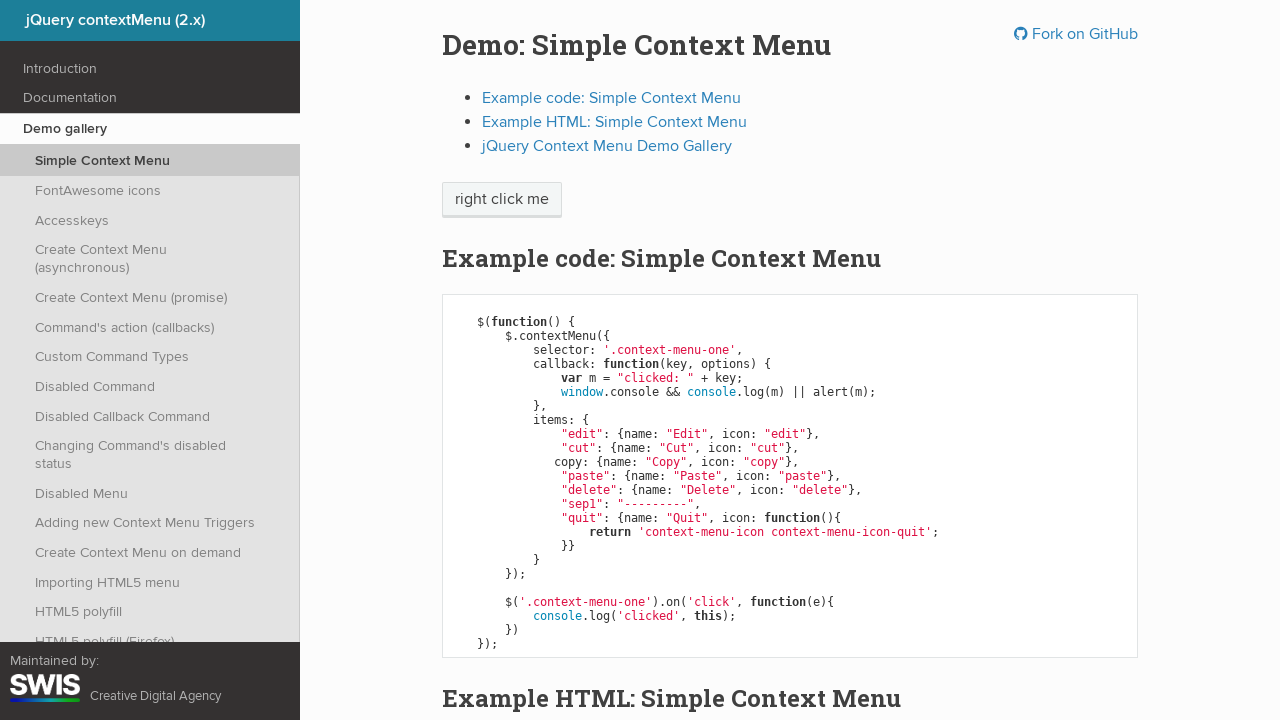

Right-clicked on context menu button at (502, 200) on span.context-menu-one
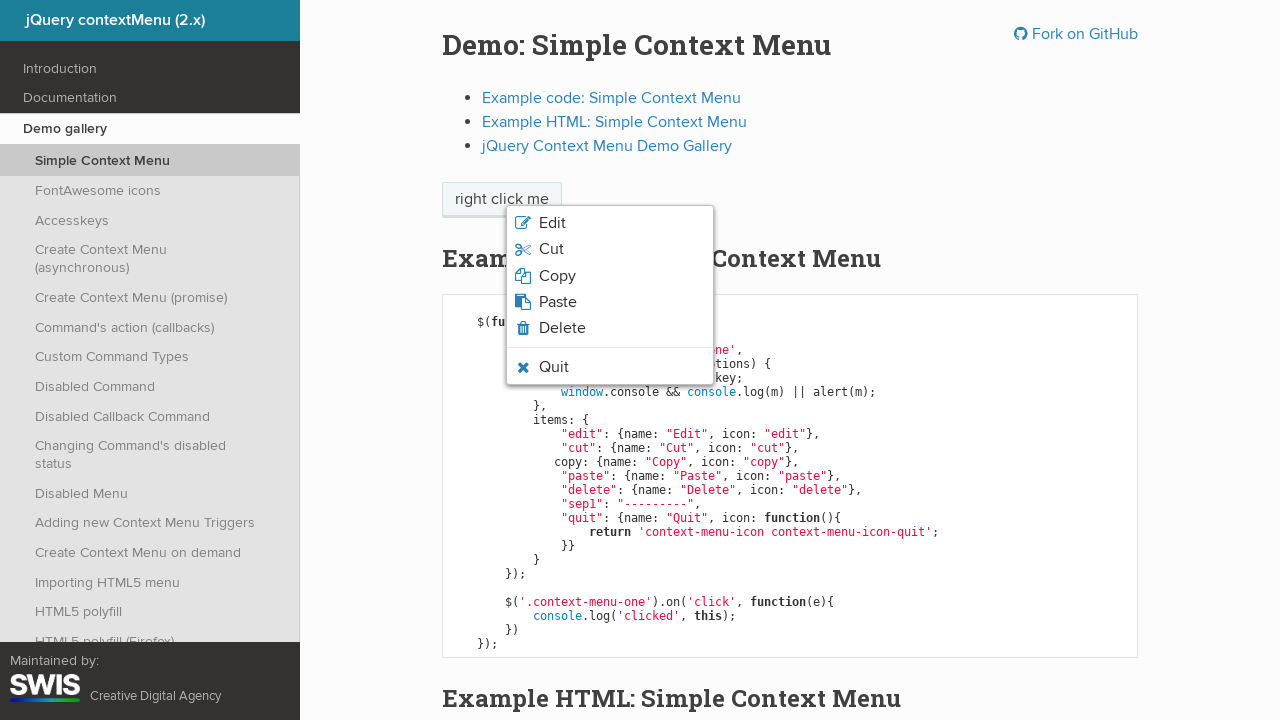

Hovered over quit option in context menu at (610, 367) on li.context-menu-icon-quit
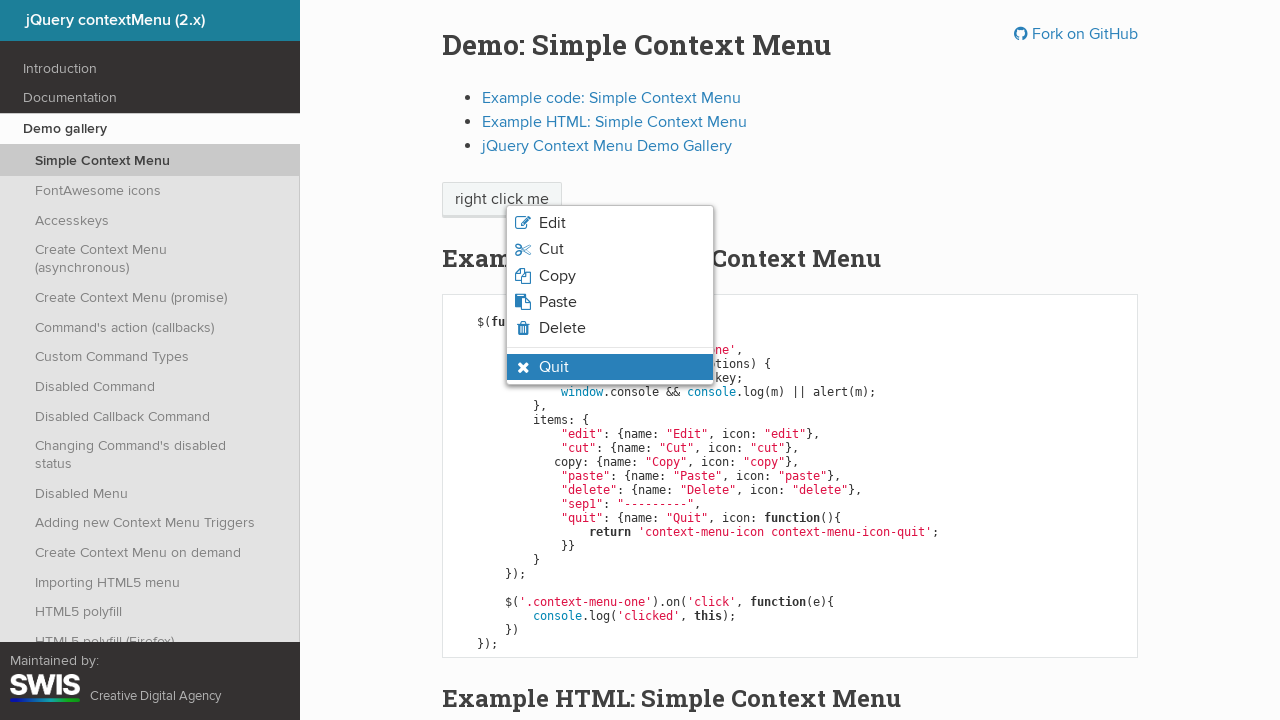

Clicked quit option from context menu at (610, 367) on li.context-menu-icon-quit
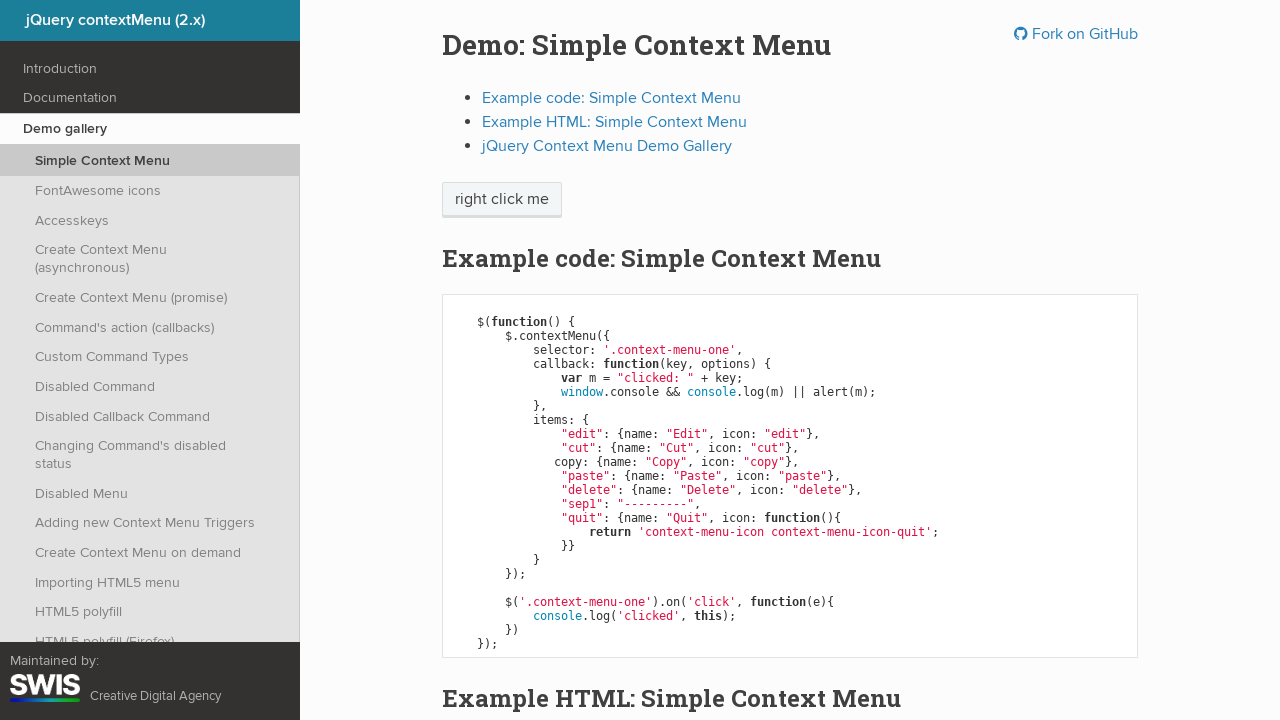

Accepted alert dialog
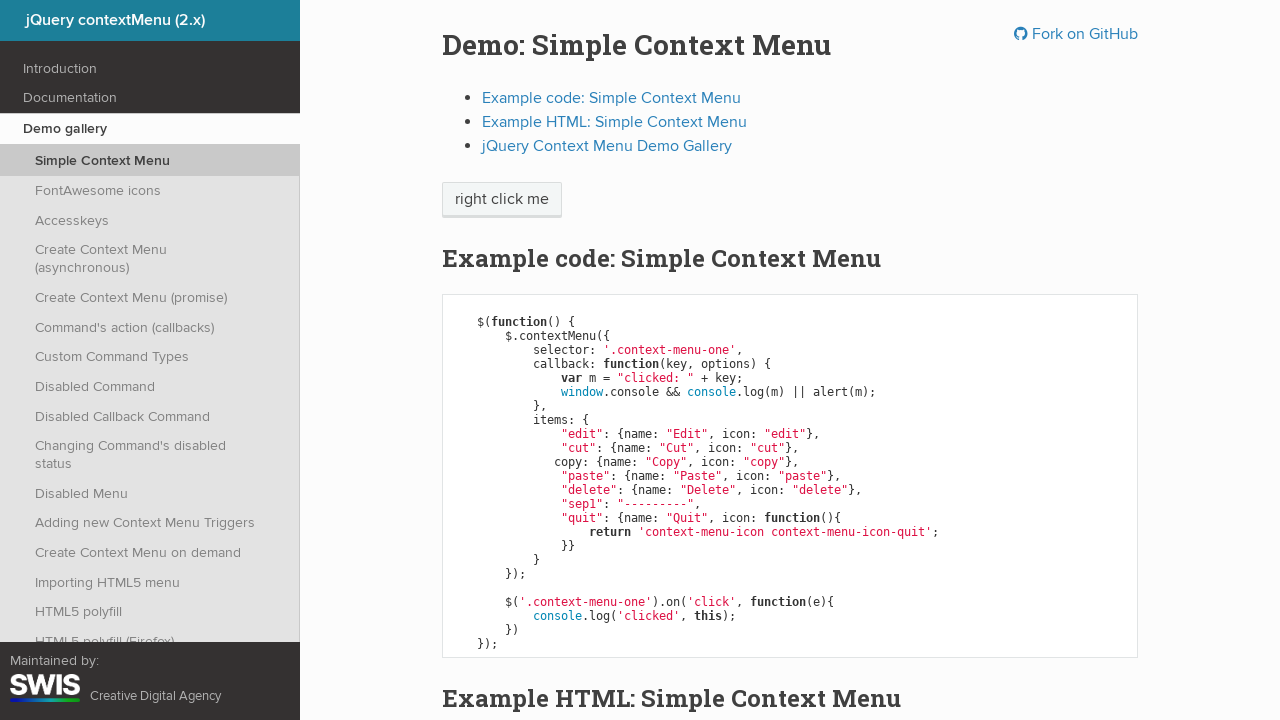

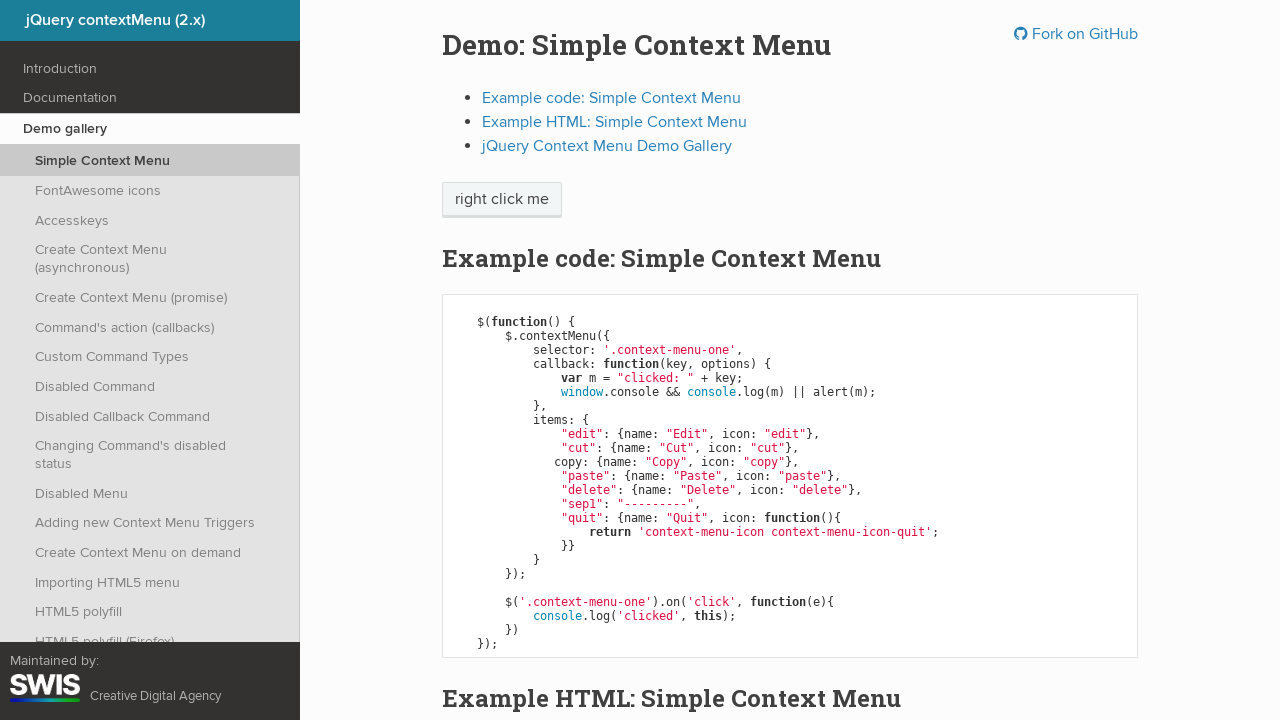